Tests a scrollable table on an automation practice page by scrolling the page and table, then verifying that the sum of values in the 4th column matches the displayed total amount

Starting URL: https://rahulshettyacademy.com/AutomationPractice

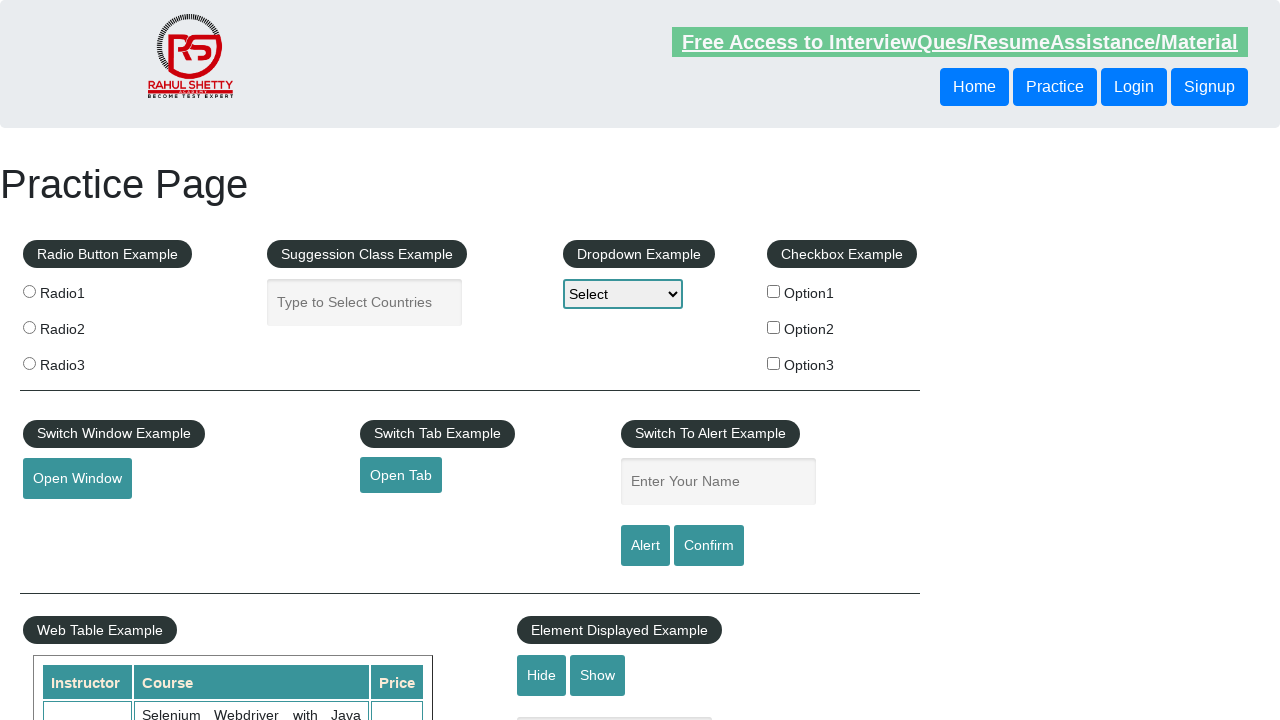

Scrolled page down by 700 pixels
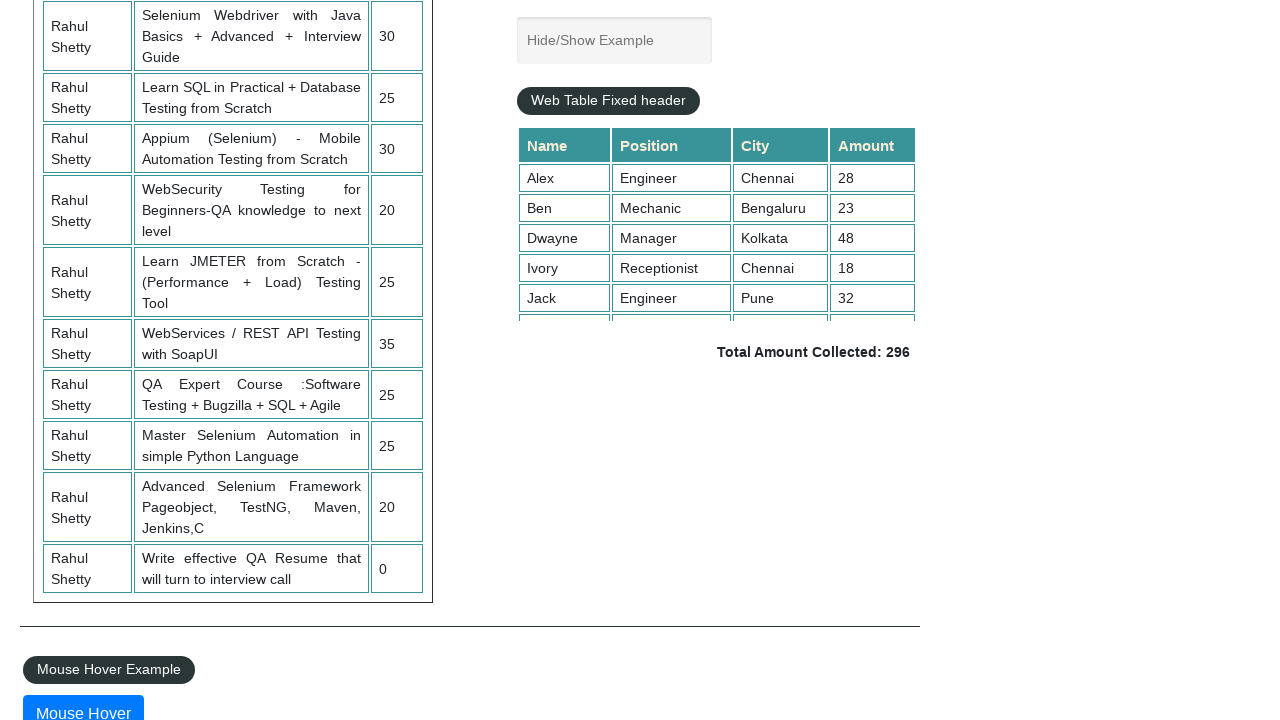

Waited 1000ms for scroll to complete
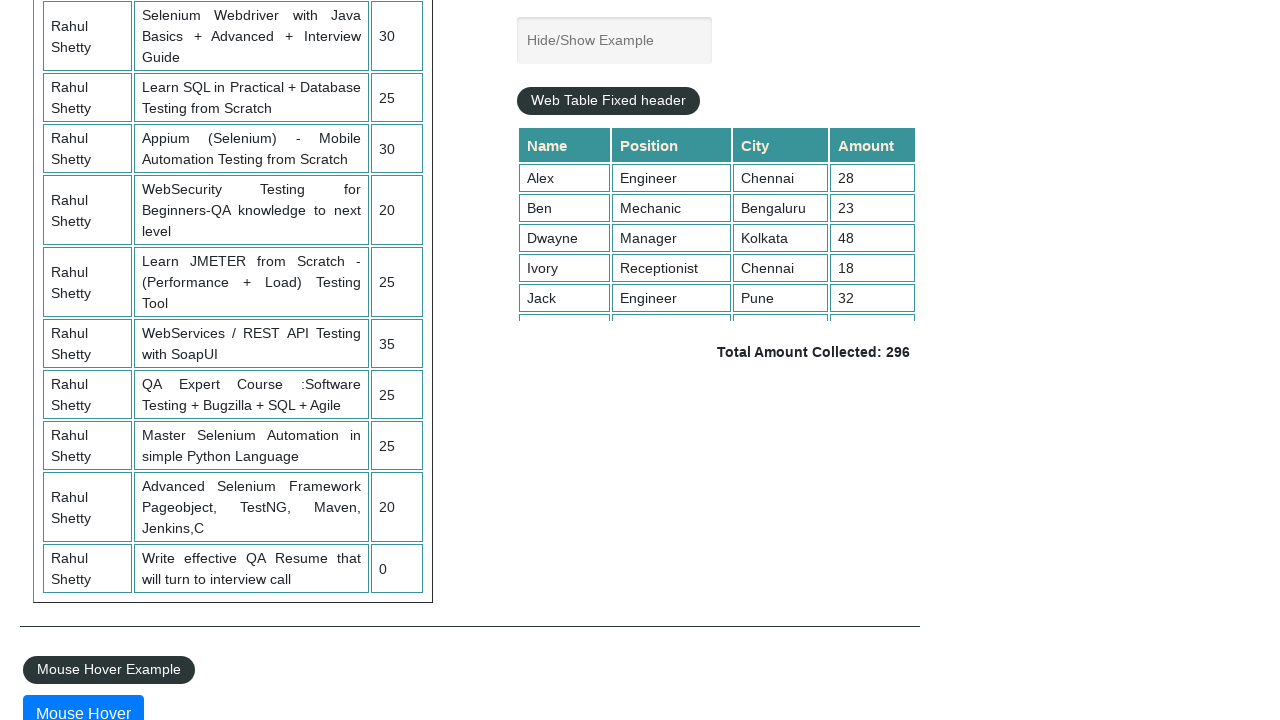

Scrolled table element to show more rows
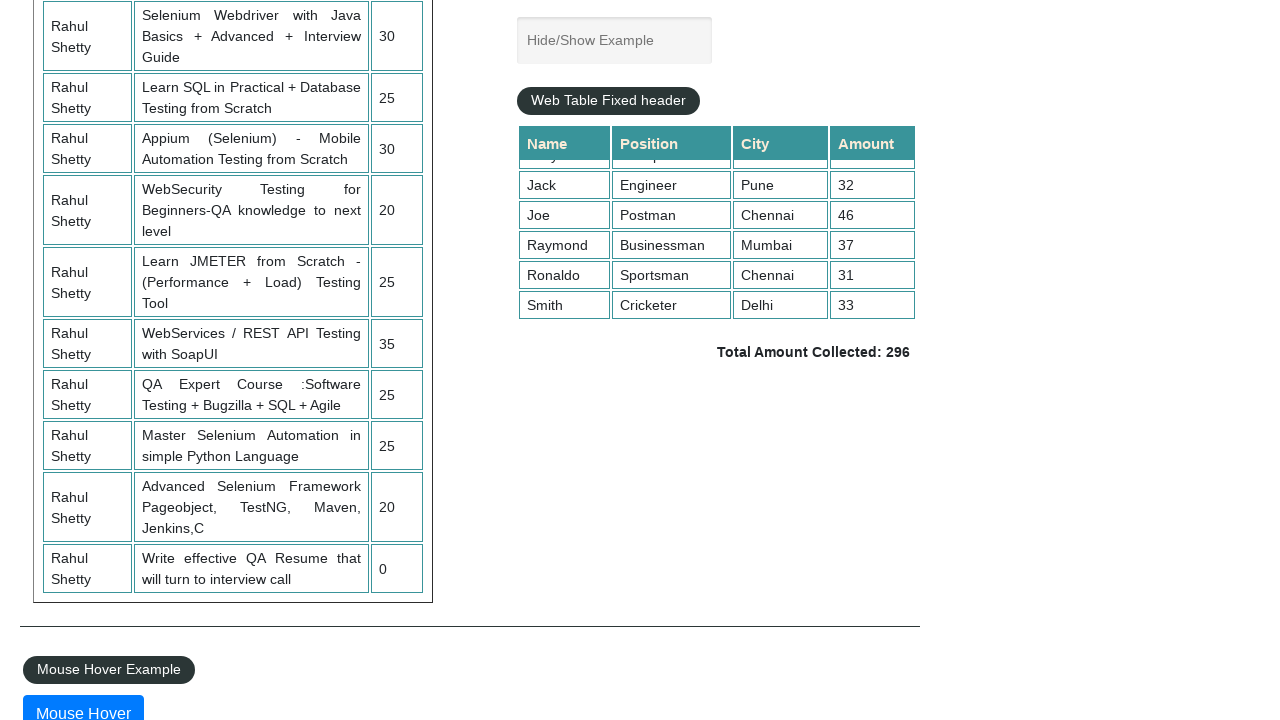

Table 4th column cells are now visible
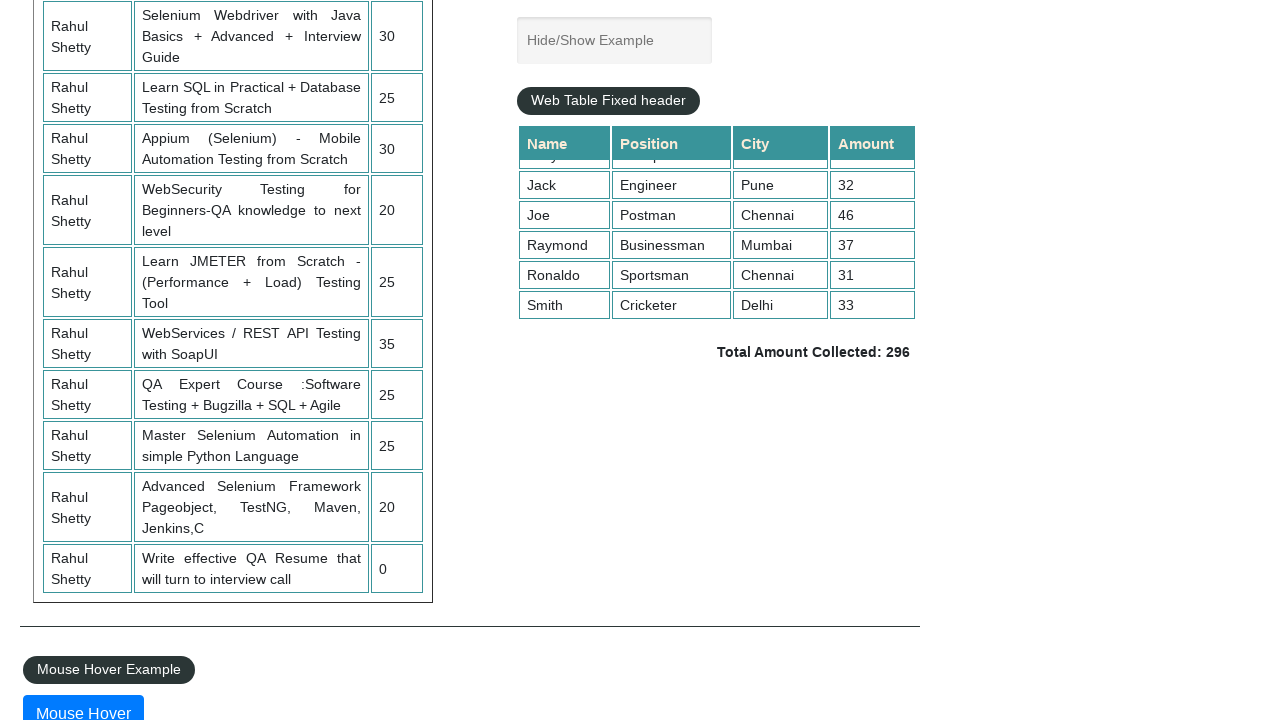

Retrieved all values from the 4th column of the table
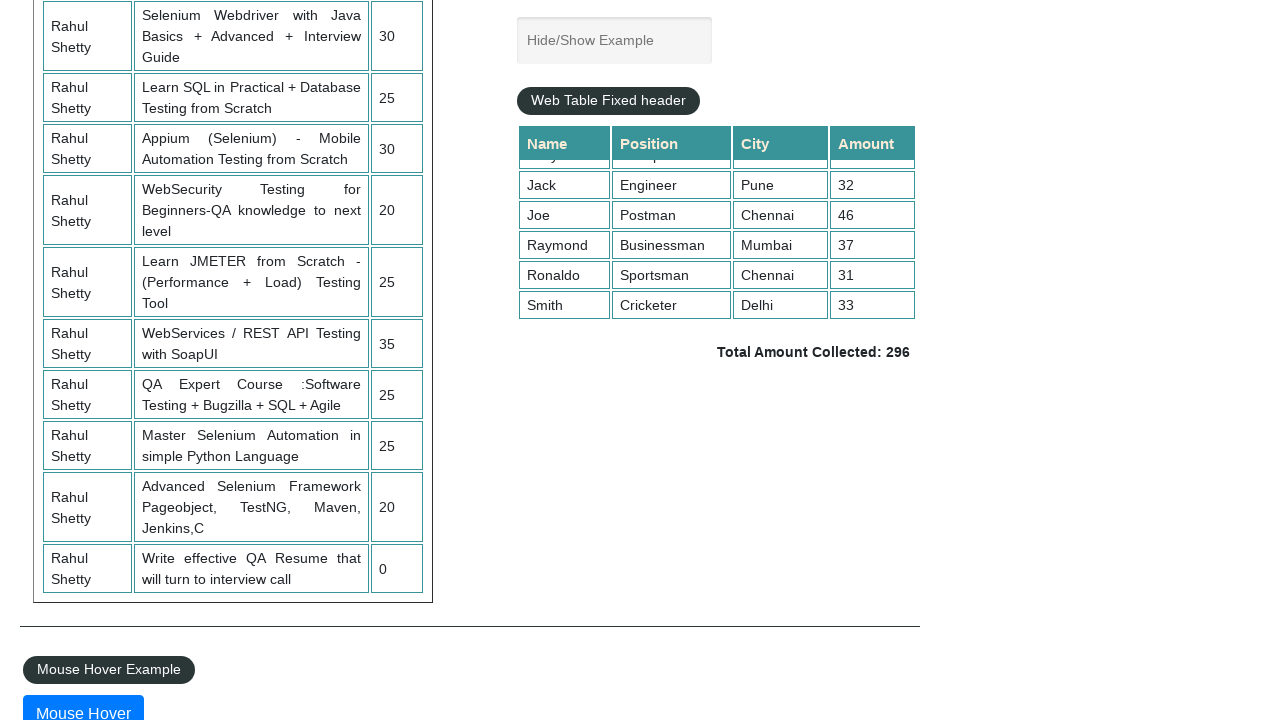

Calculated sum of 4th column values: 296
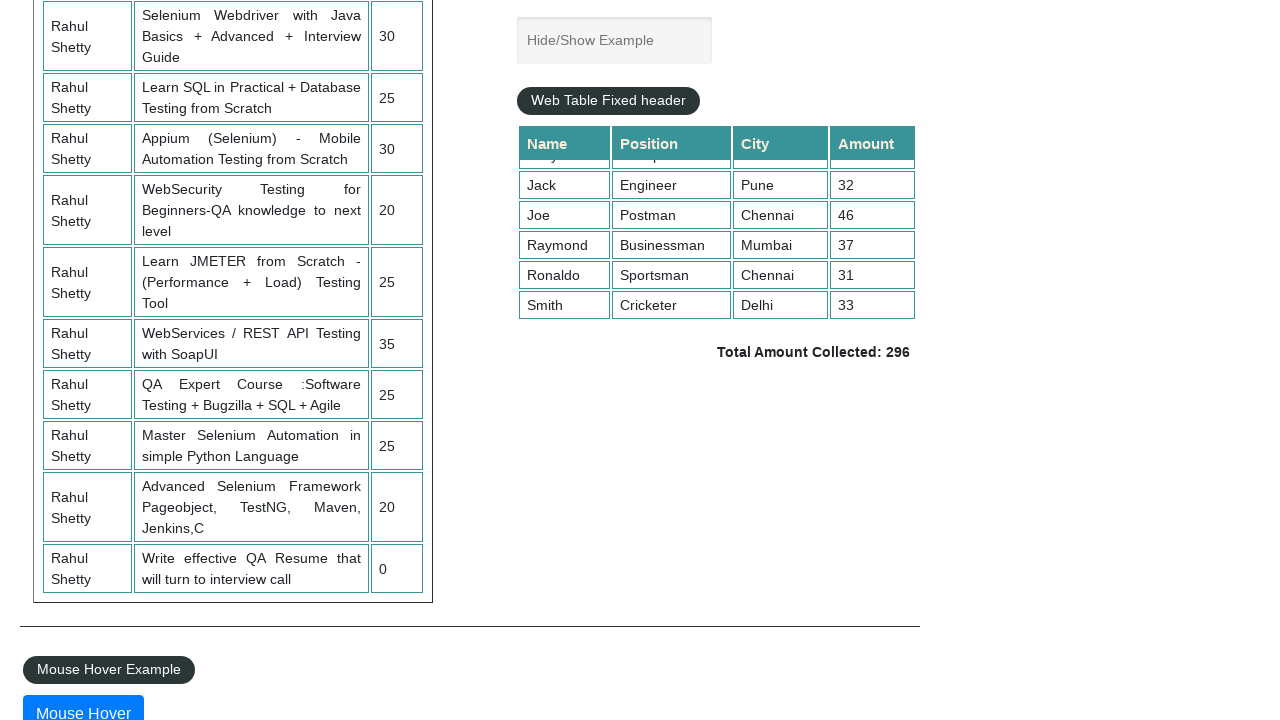

Retrieved displayed total amount text
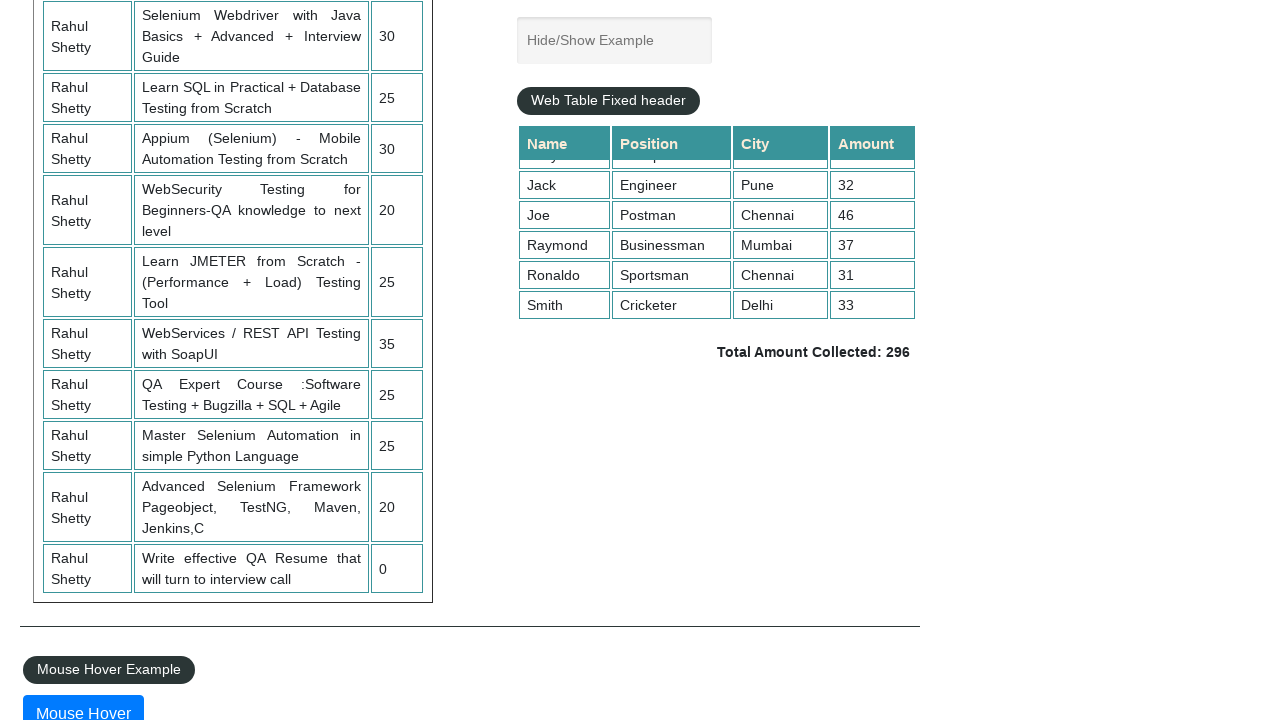

Extracted displayed total: 296
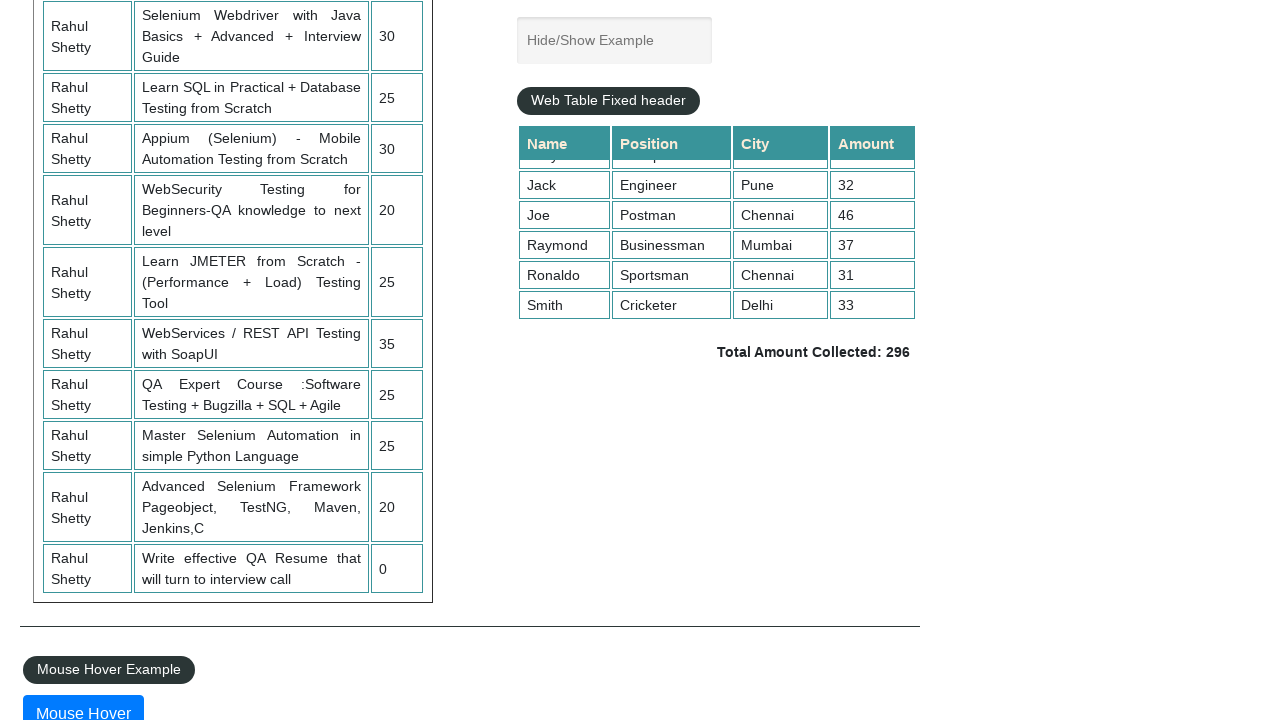

Verified calculated sum (296) matches displayed total (296)
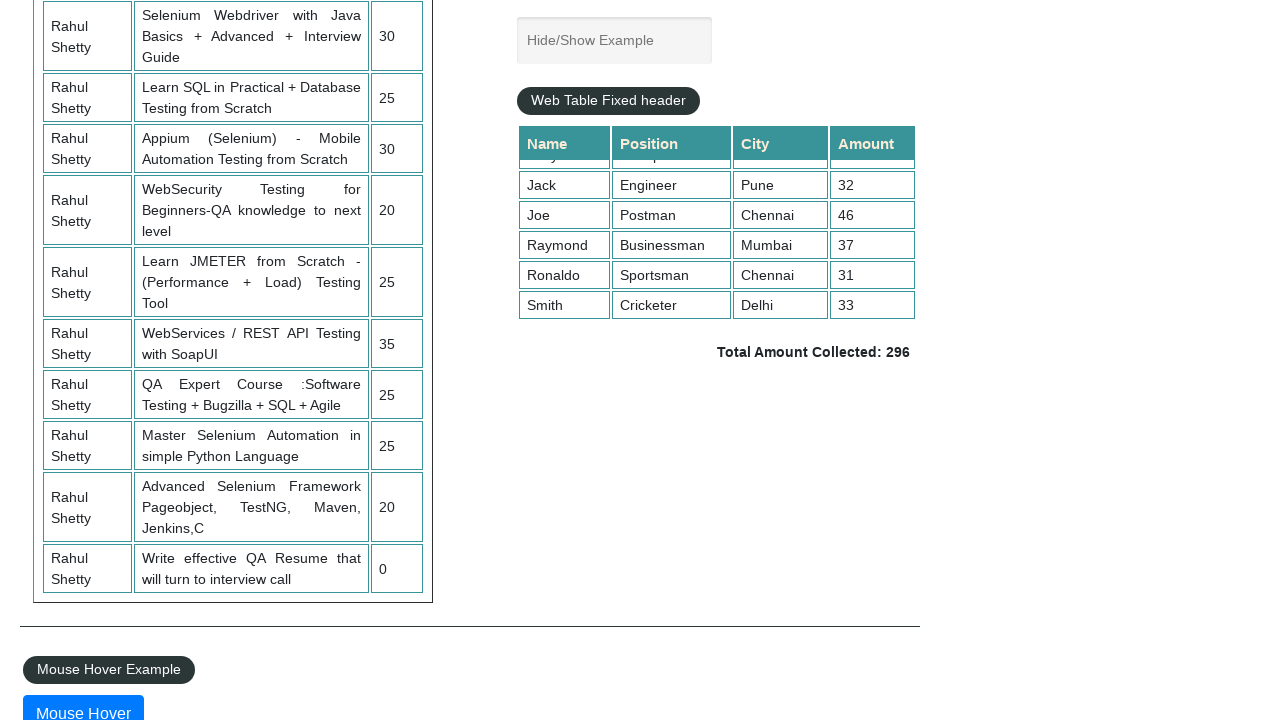

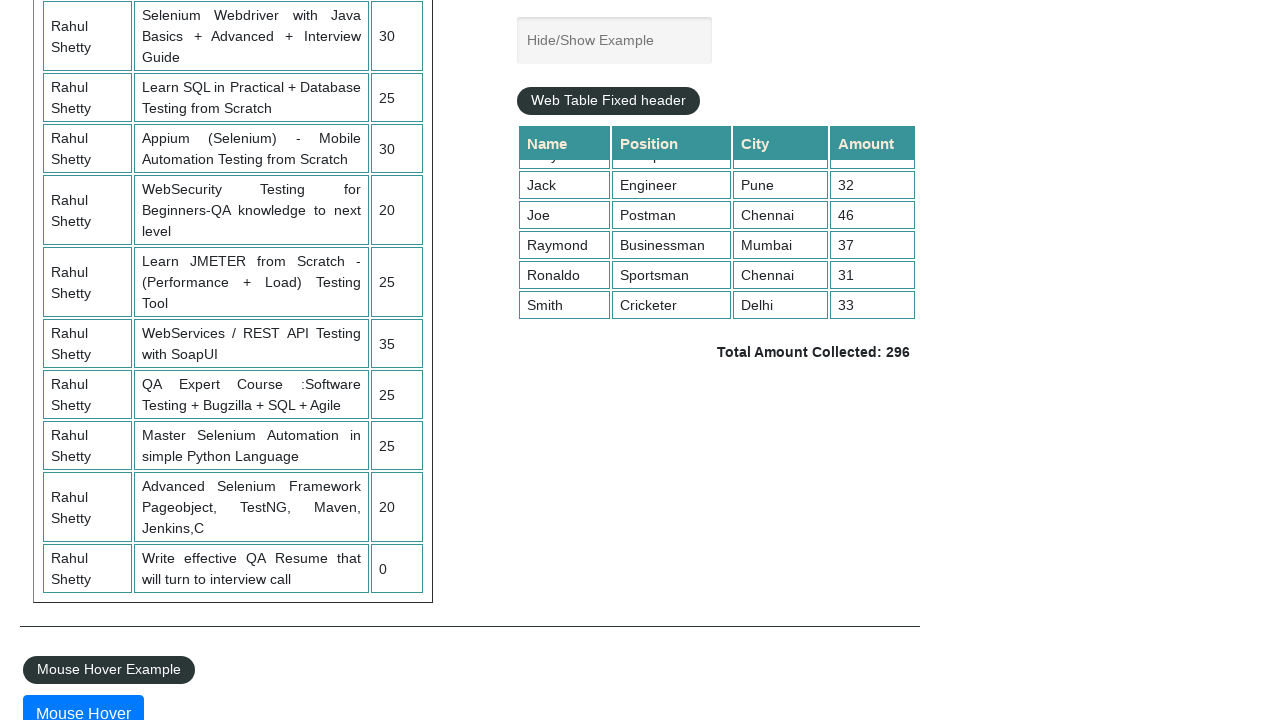